Tests a confirm JavaScript alert by clicking a button that triggers a confirm dialog and dismissing it (clicking Cancel), then verifying the result text

Starting URL: https://keybooks.ro/events_calendar/

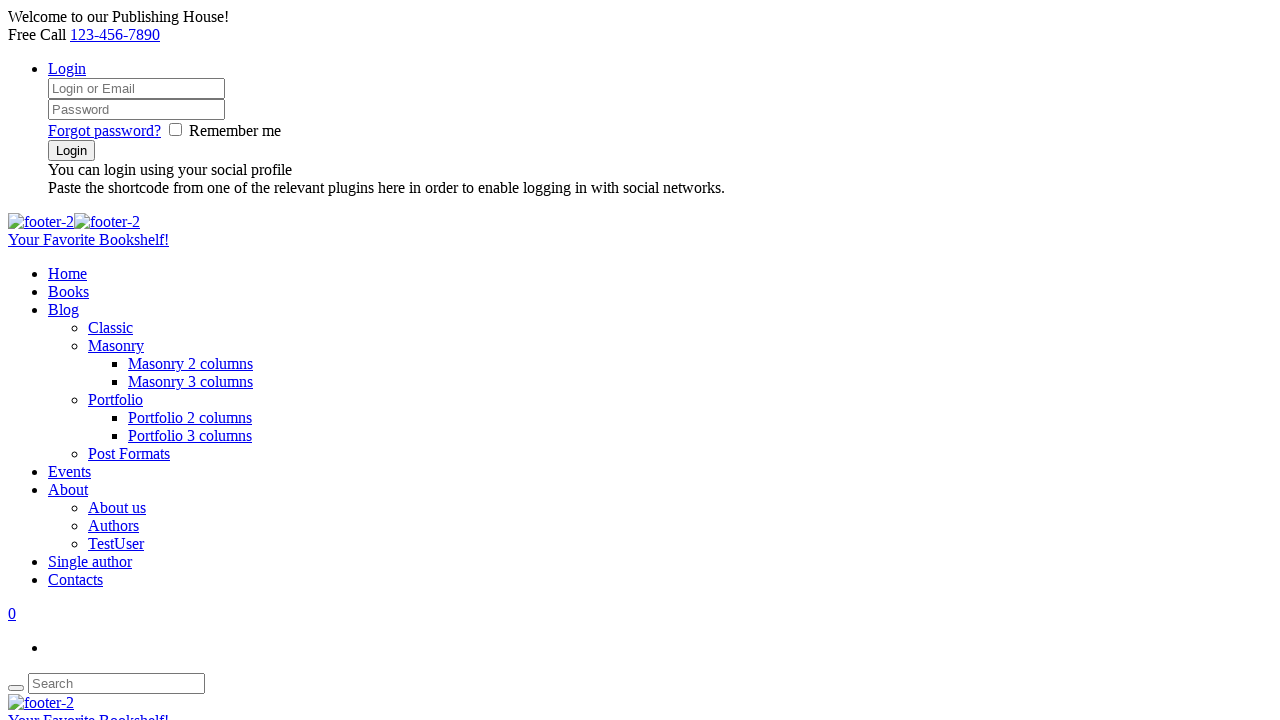

Set up dialog handler to dismiss confirm alert
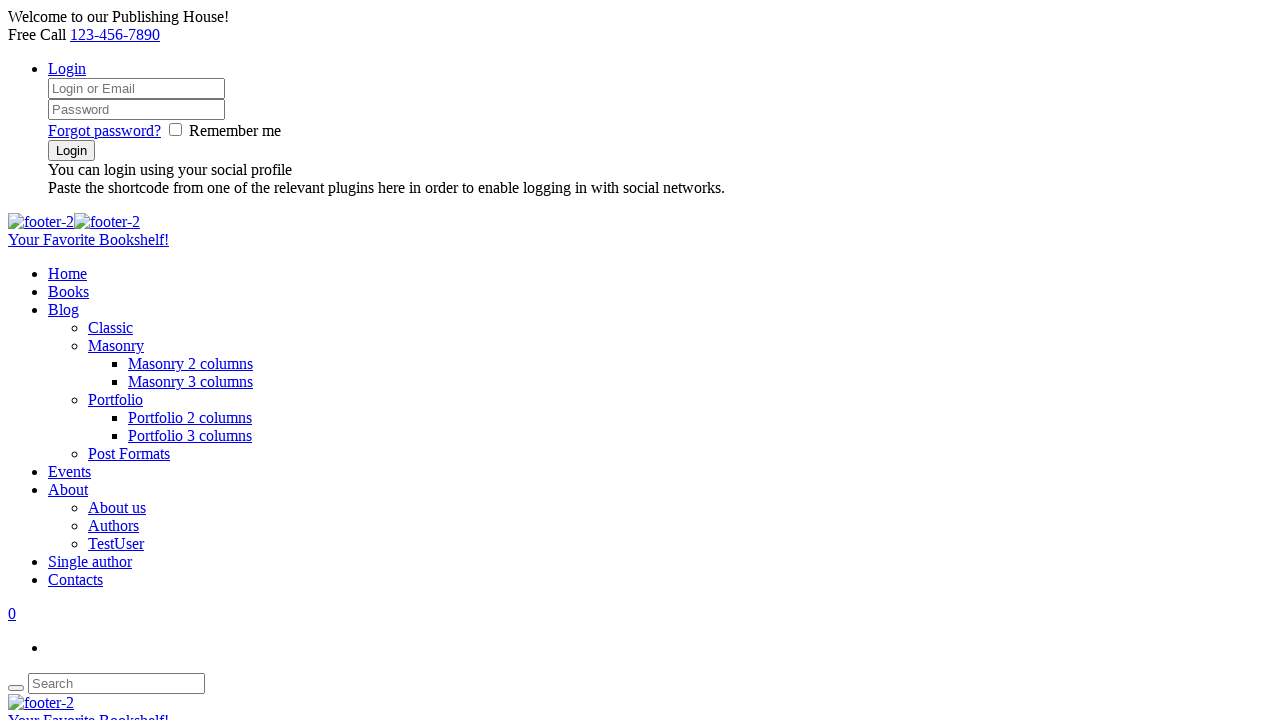

Clicked button to trigger confirm JavaScript alert at (52, 360) on div[id='confirmBtn'] > button
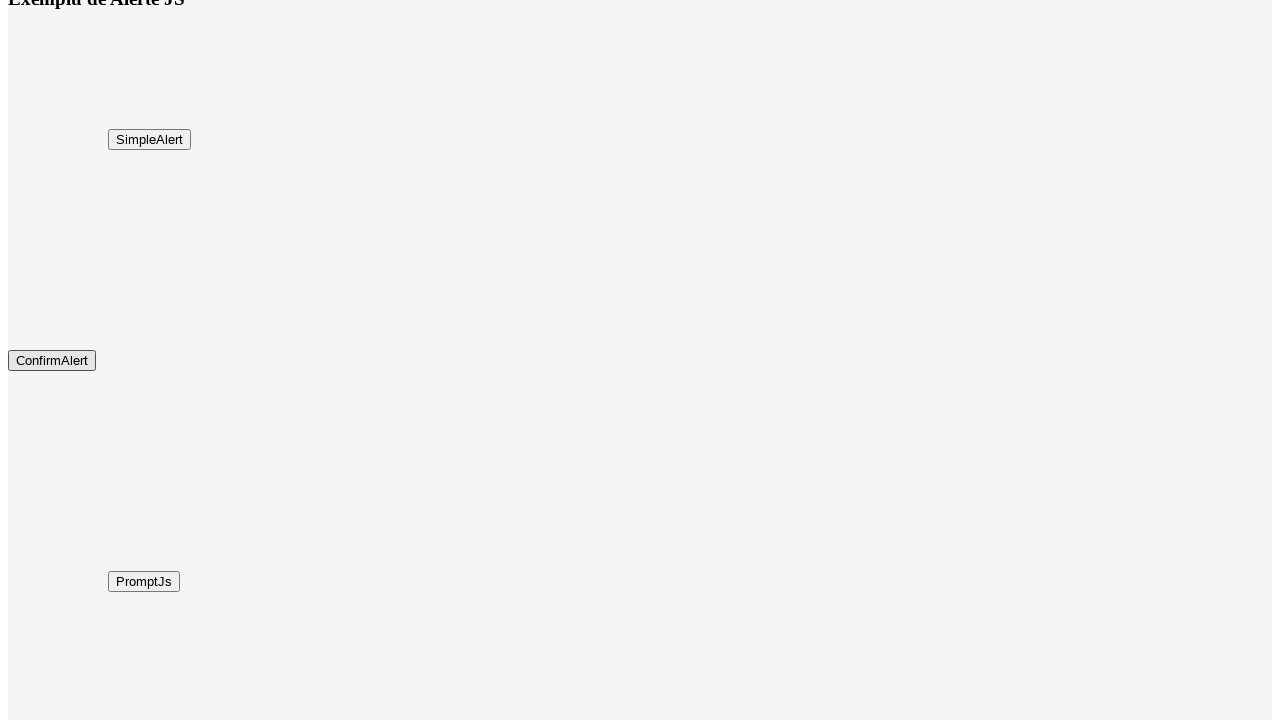

Result text element loaded after dismissing alert
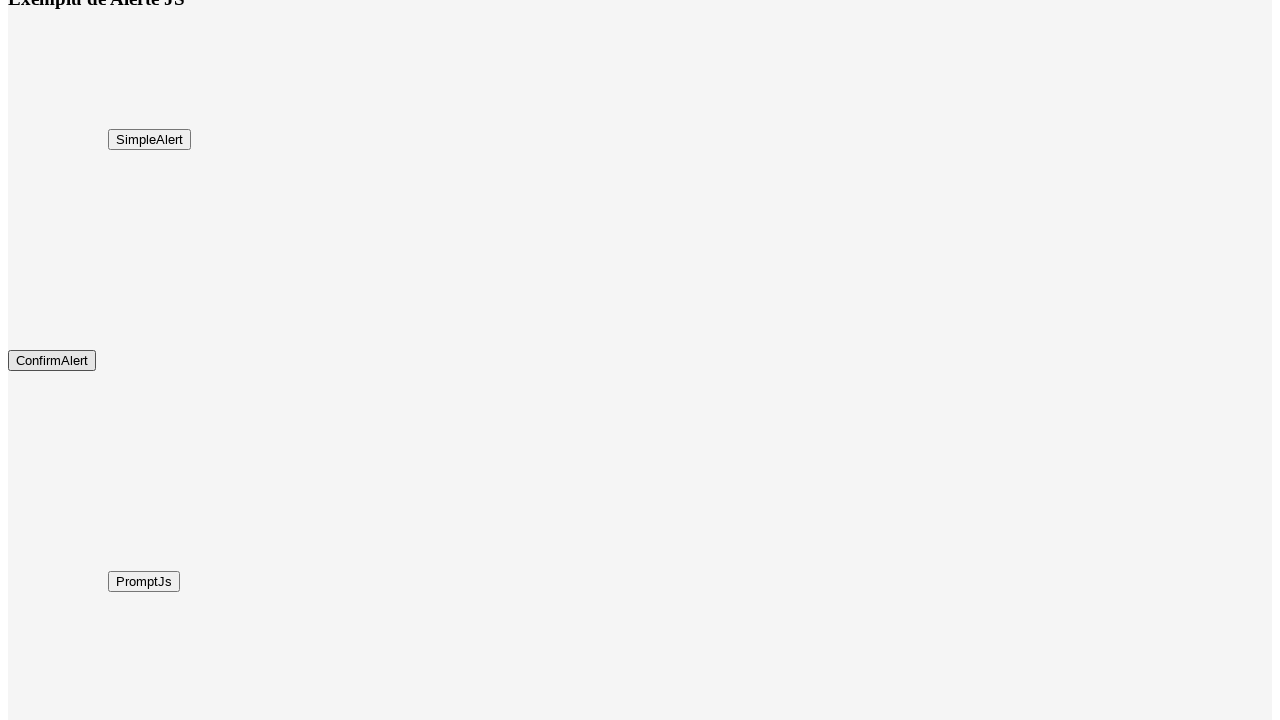

Retrieved result text: 'You pressed Cancel!'
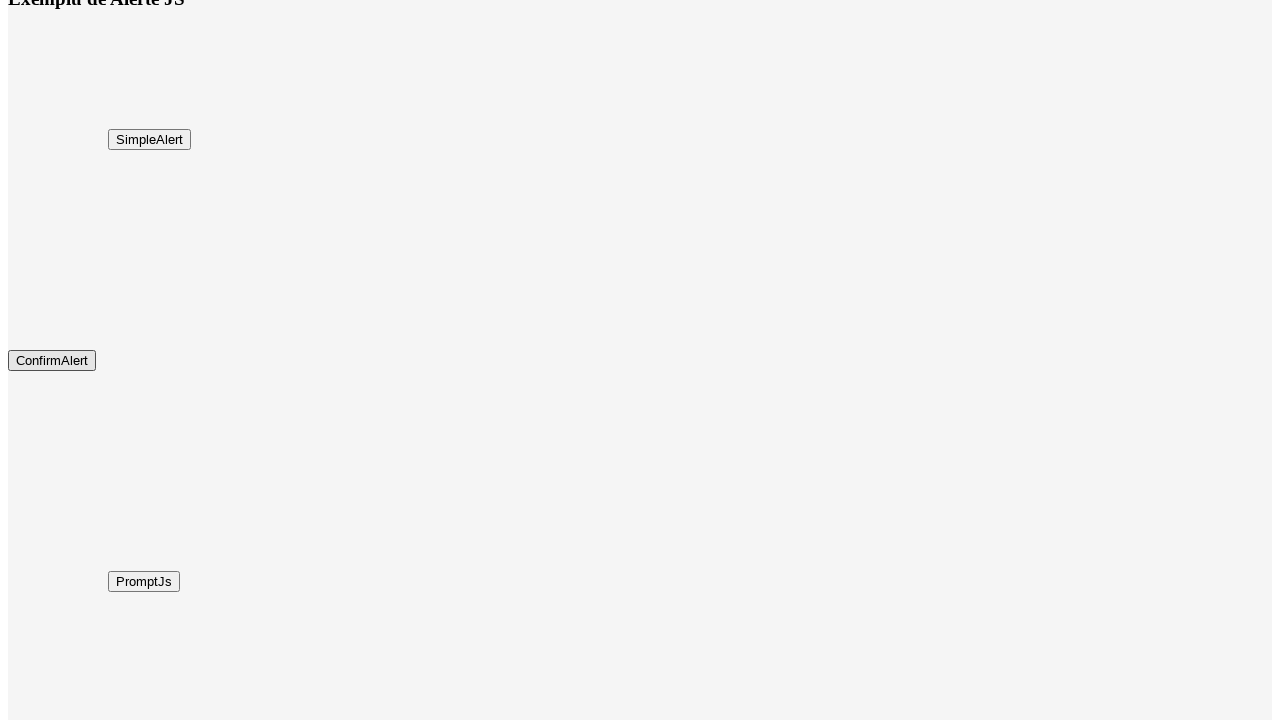

Verified result text equals 'You pressed Cancel!'
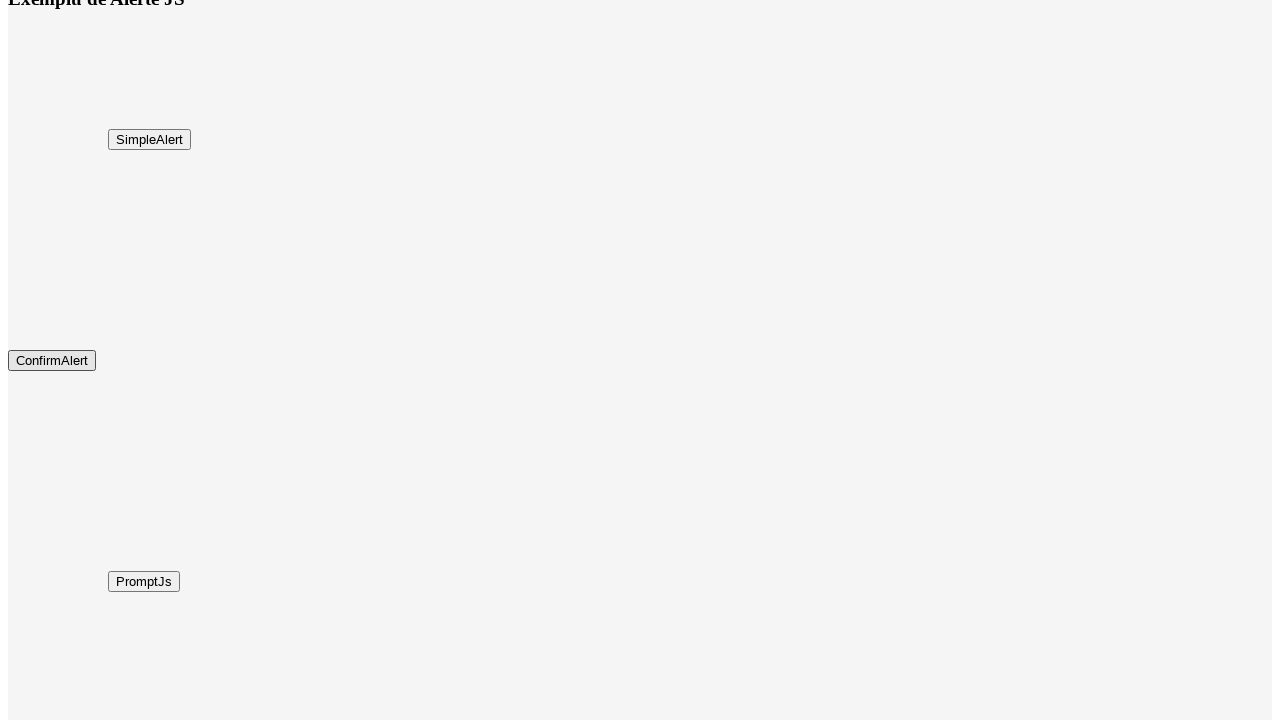

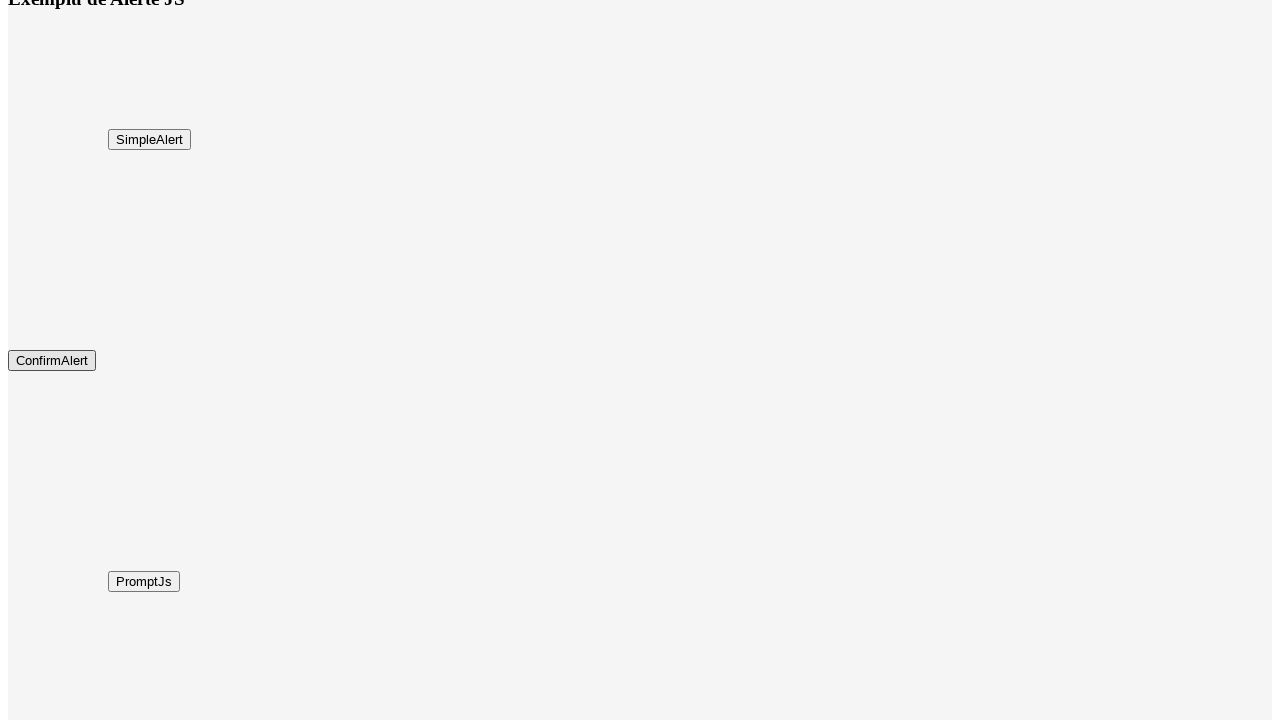